Tests file upload functionality by creating a temporary text file and uploading it to a file input form

Starting URL: http://suninjuly.github.io/file_input.html

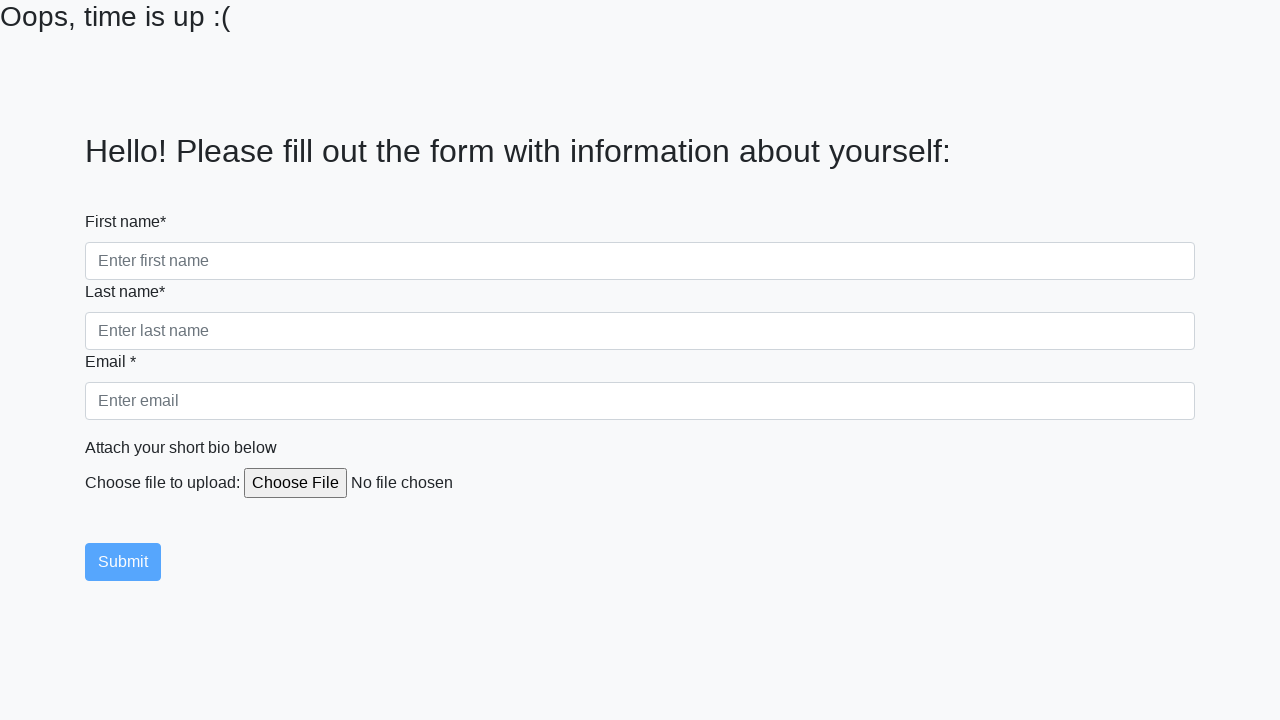

Created temporary text file with content 'automationbypython'
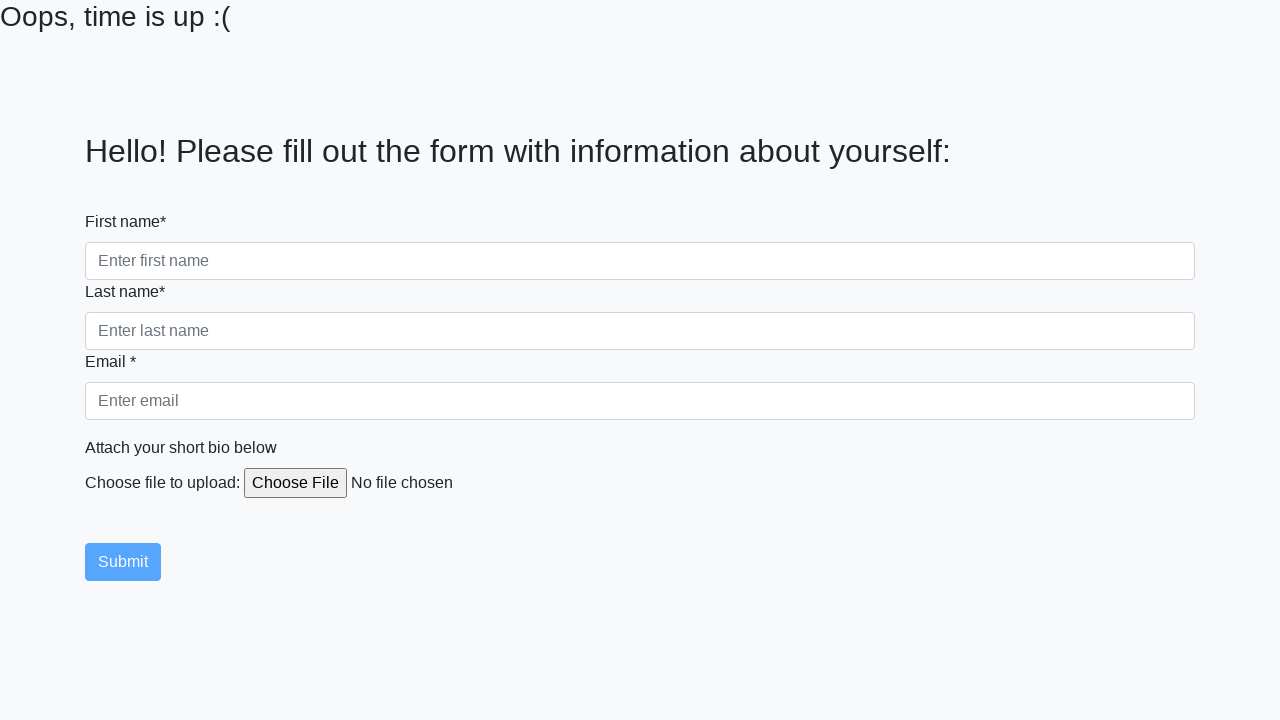

Uploaded file to file input element
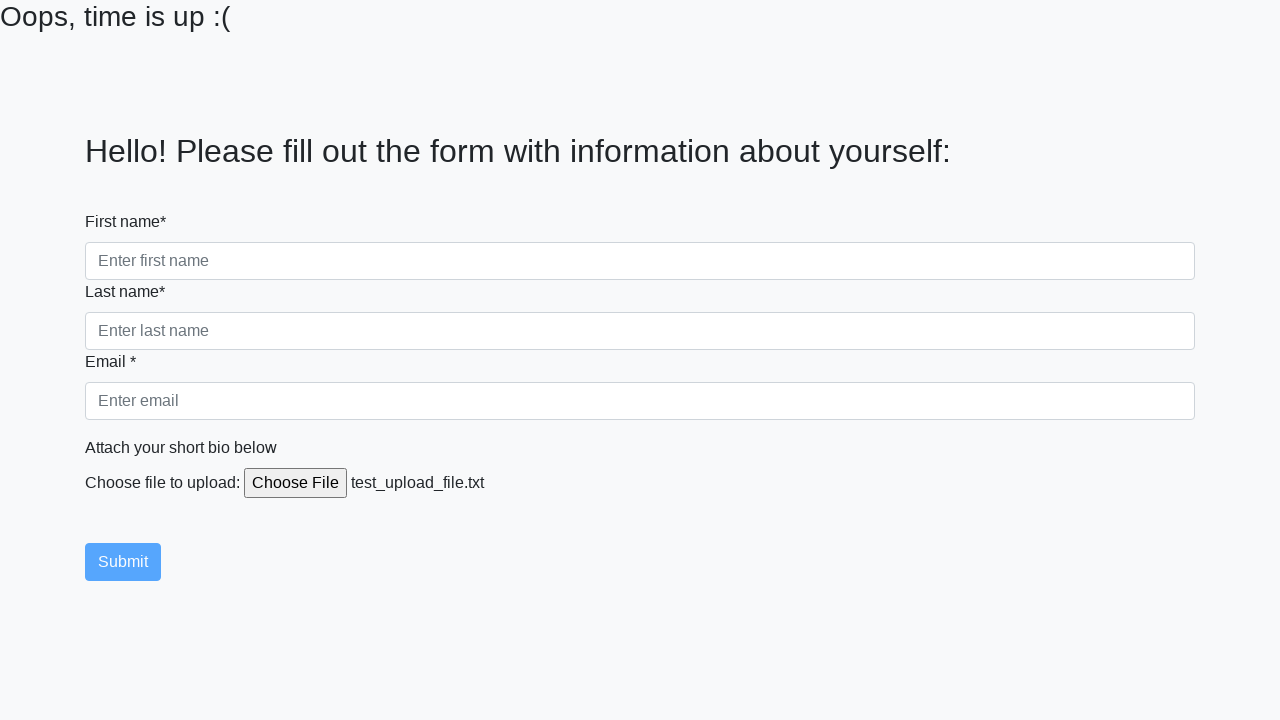

Cleaned up temporary file
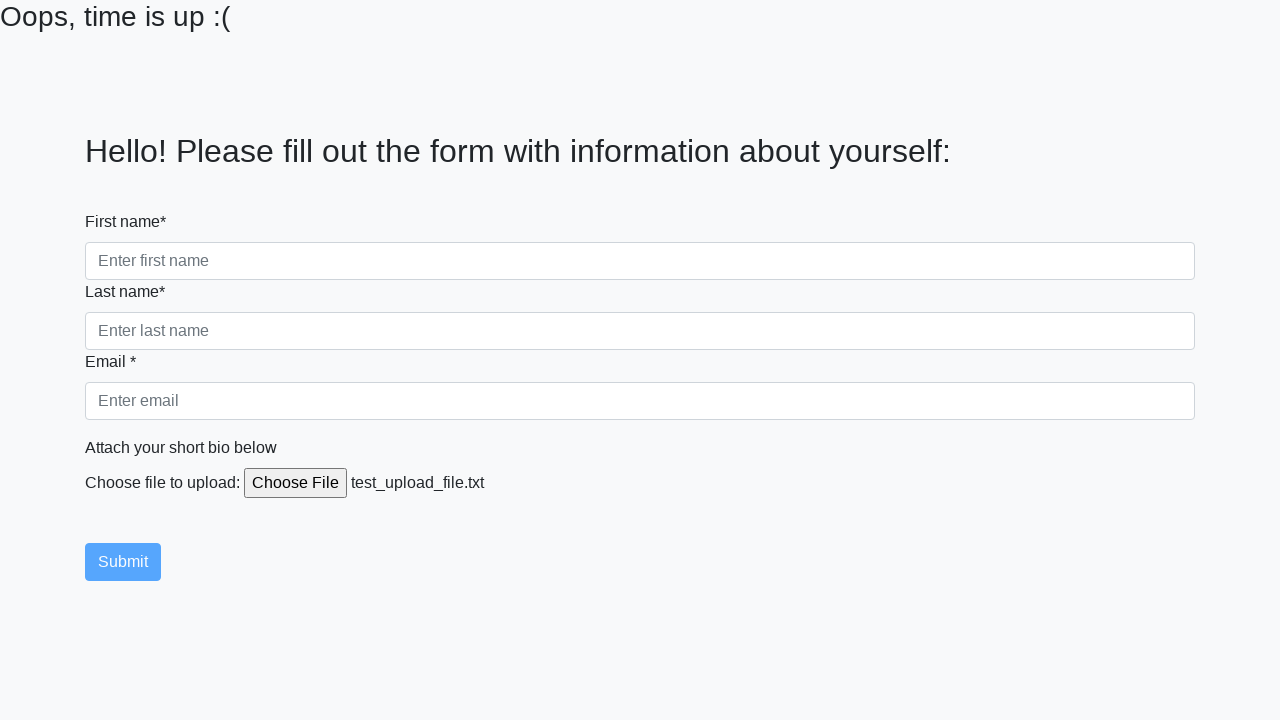

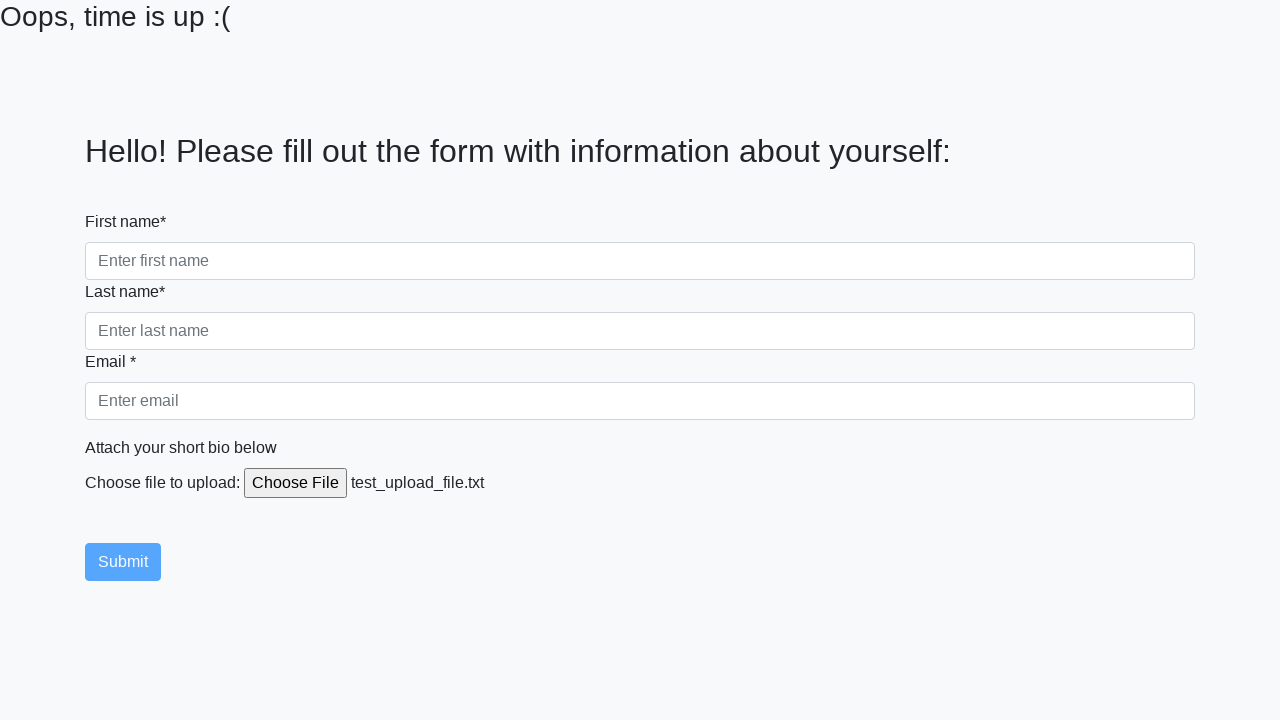